Tests name field dialog by clicking on name field, filling first/middle/last names in the dialog, and saving

Starting URL: https://skryabin.com/market/quote.html

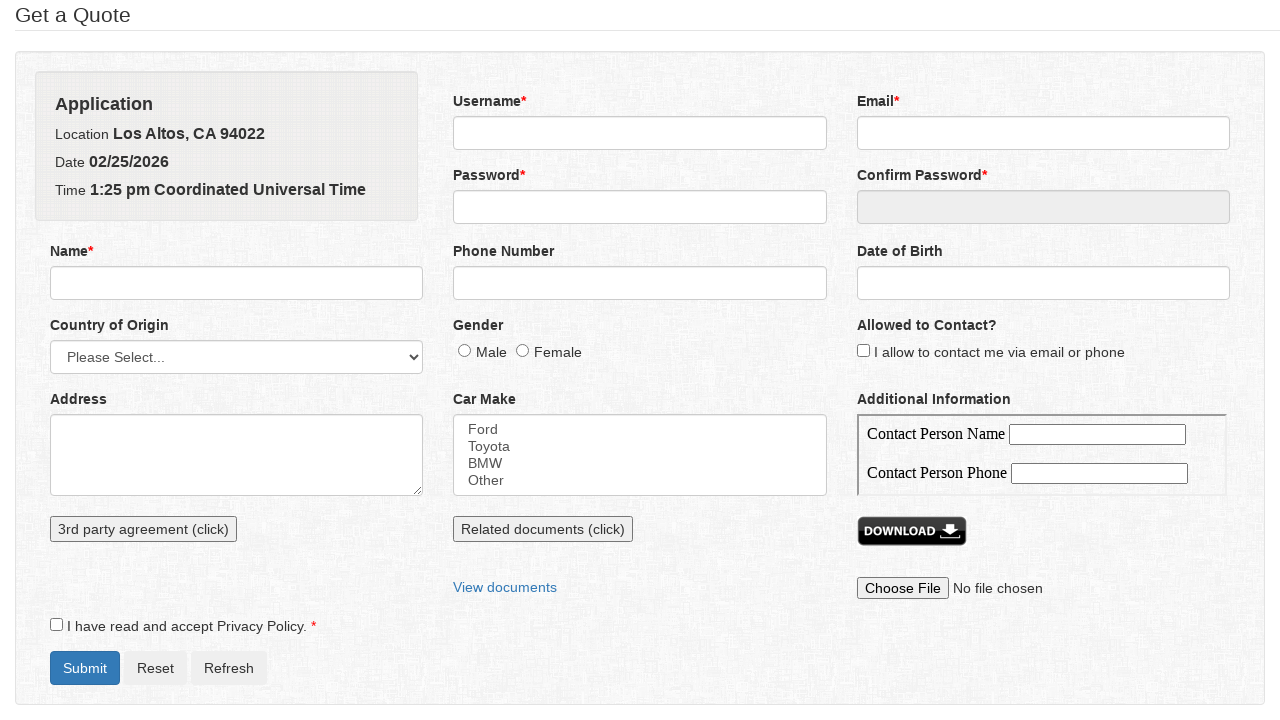

Clicked on name field to open dialog at (237, 283) on input#name
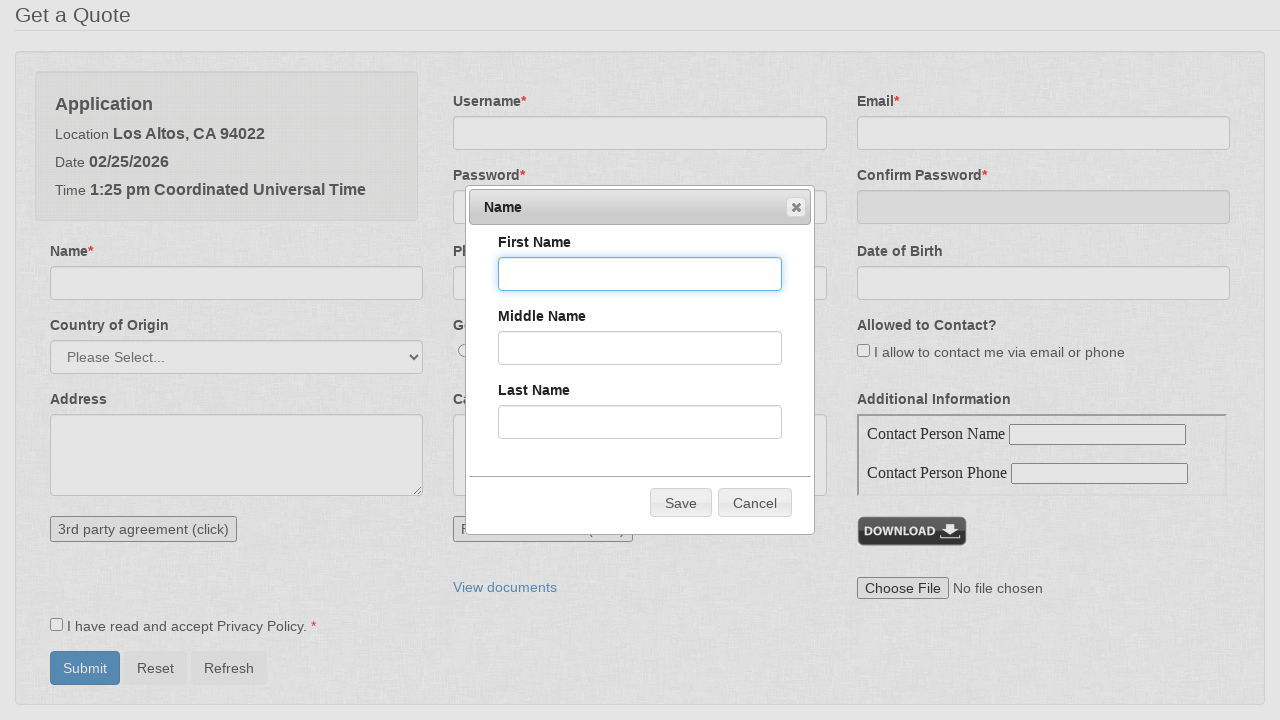

Name dialog became visible
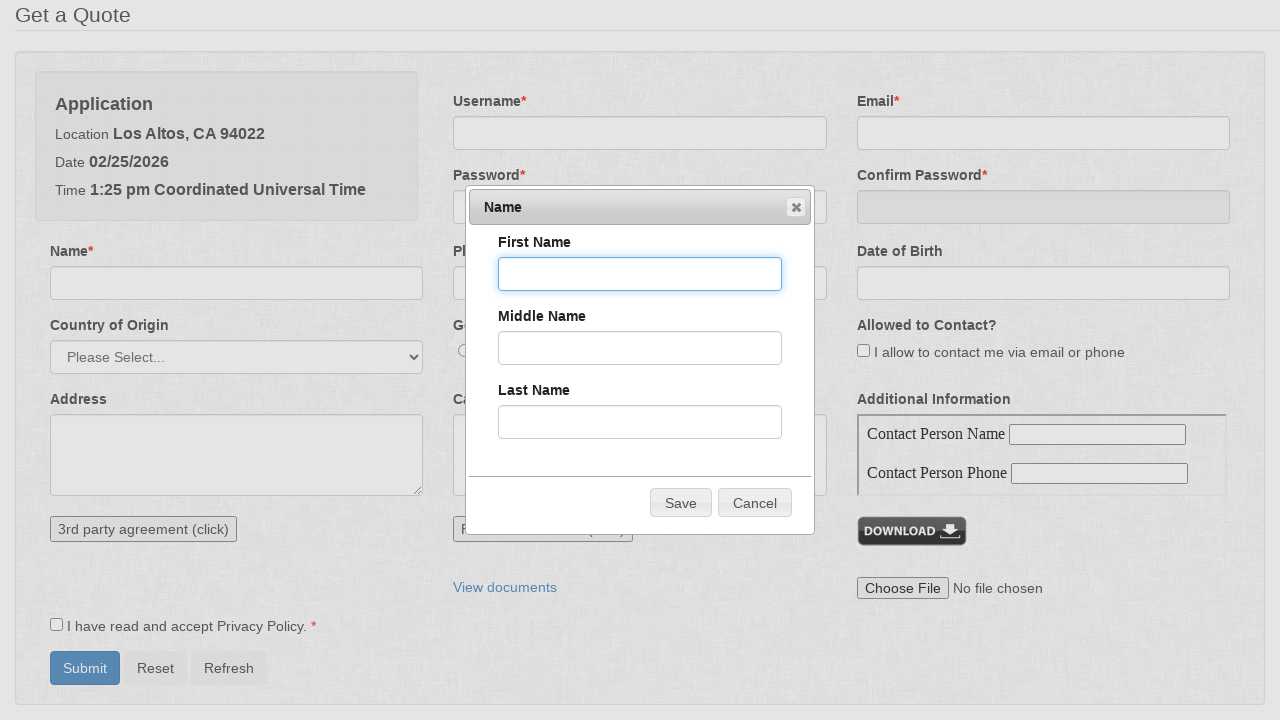

Filled first name field with 'John' on input#firstName
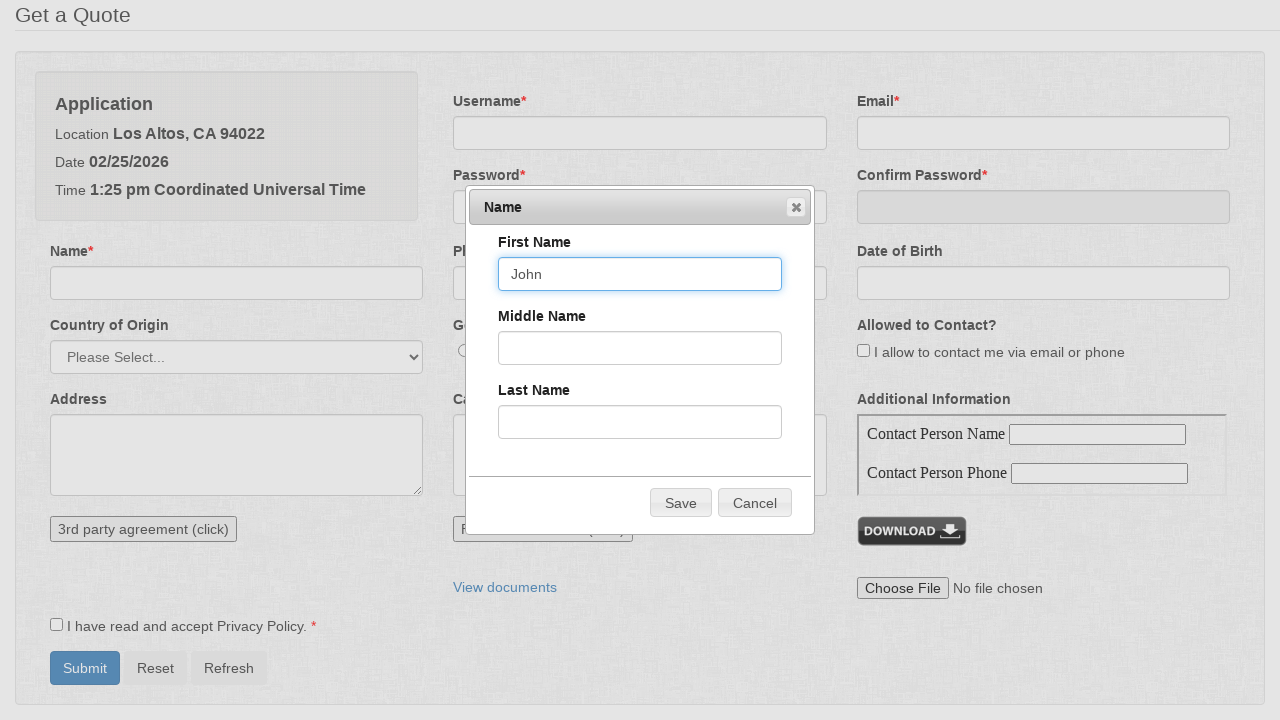

Filled middle name field with 'Michael' on input#middleName
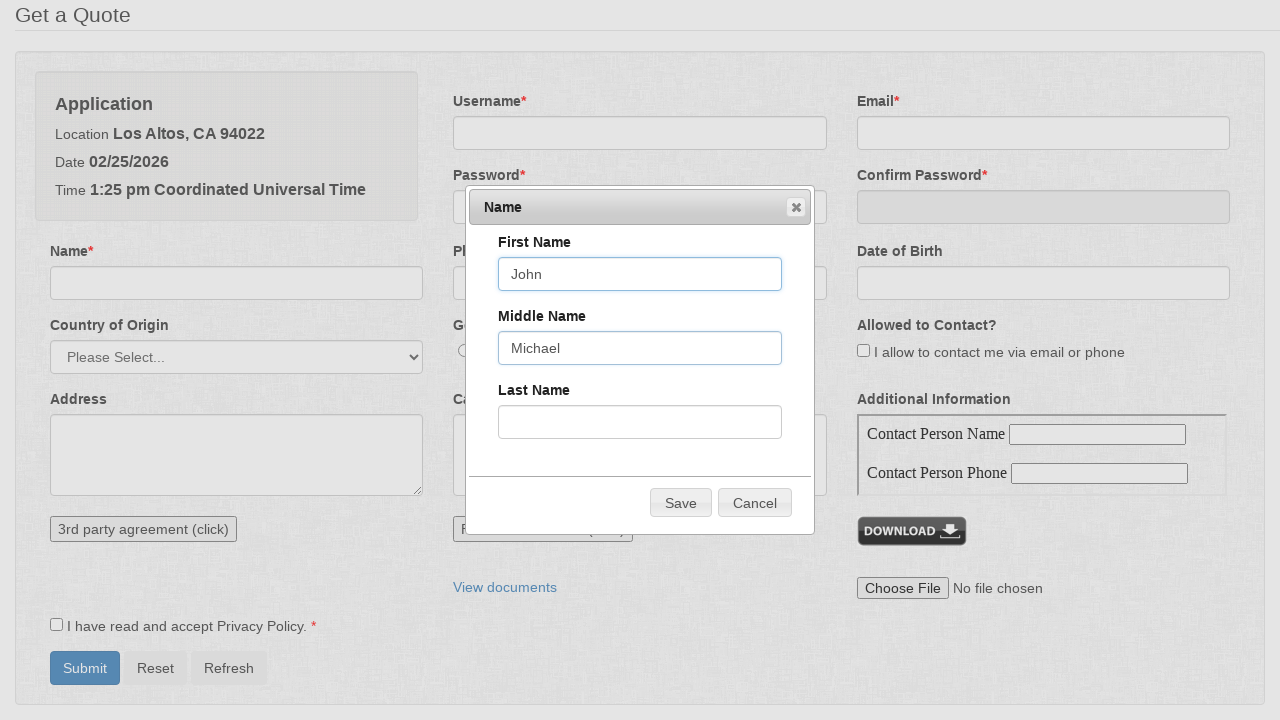

Filled last name field with 'Smith' on input#lastName
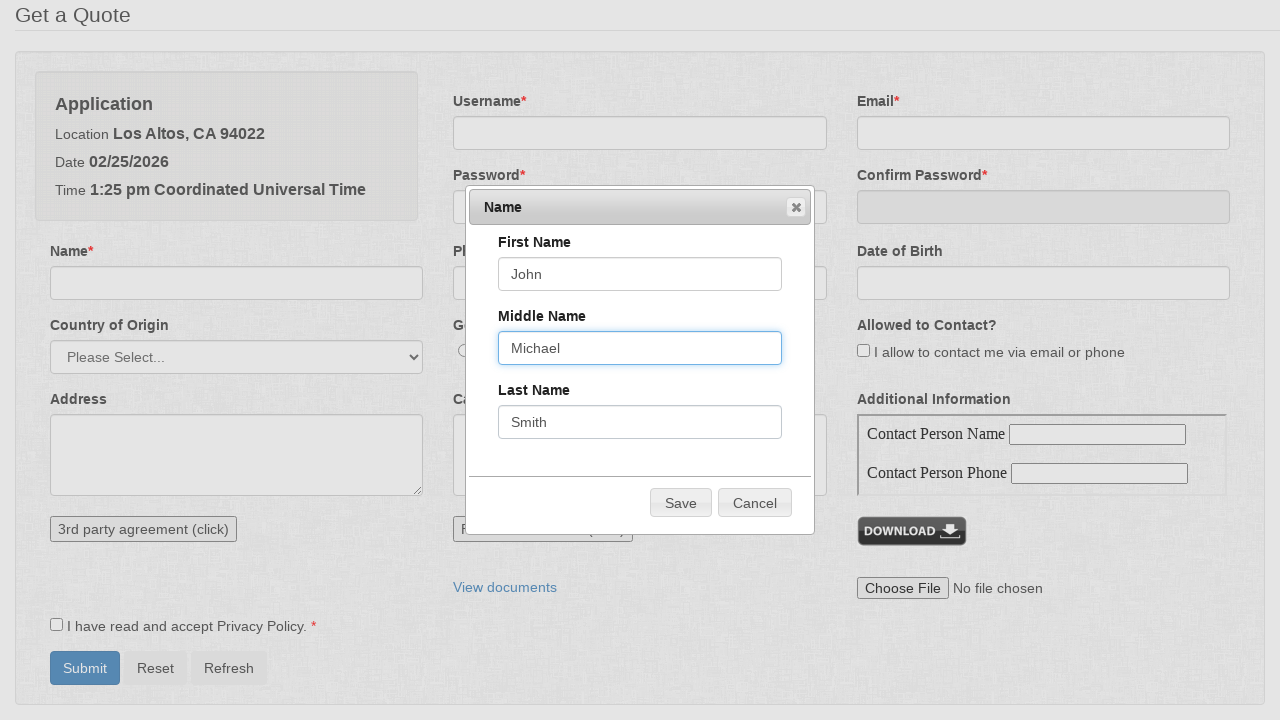

Clicked Save button to confirm name dialog at (681, 503) on span:has-text('Save')
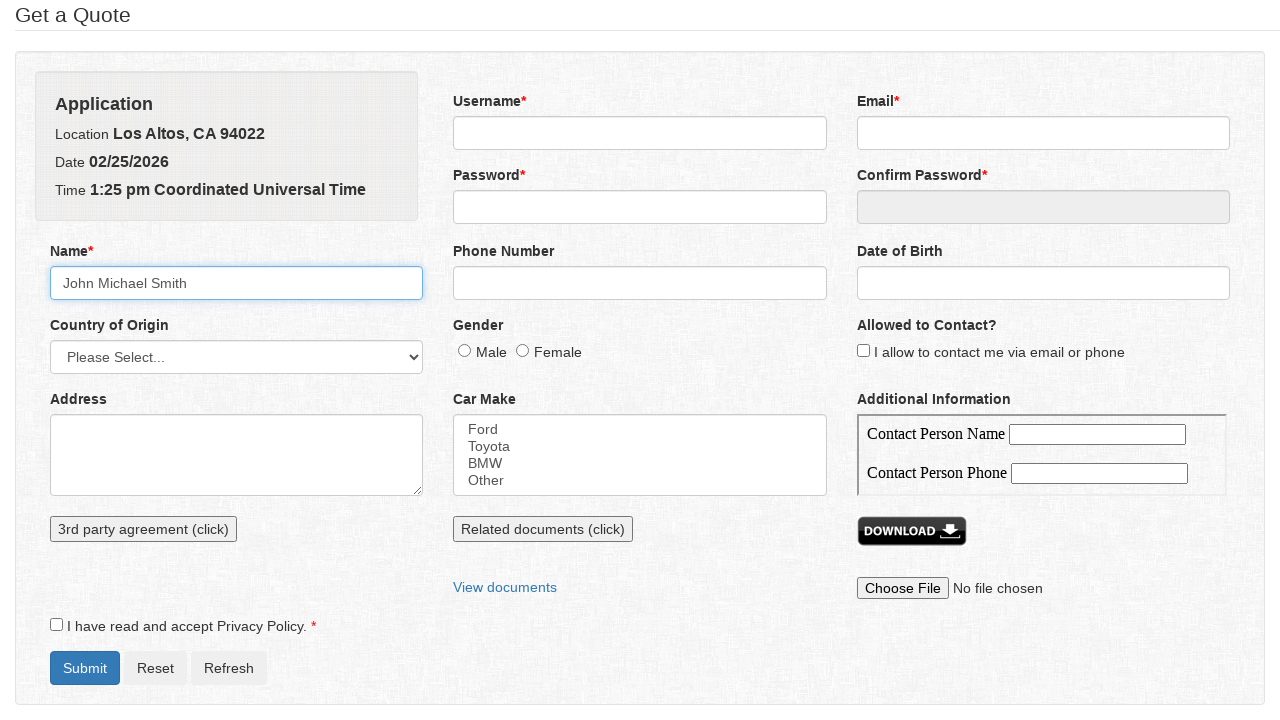

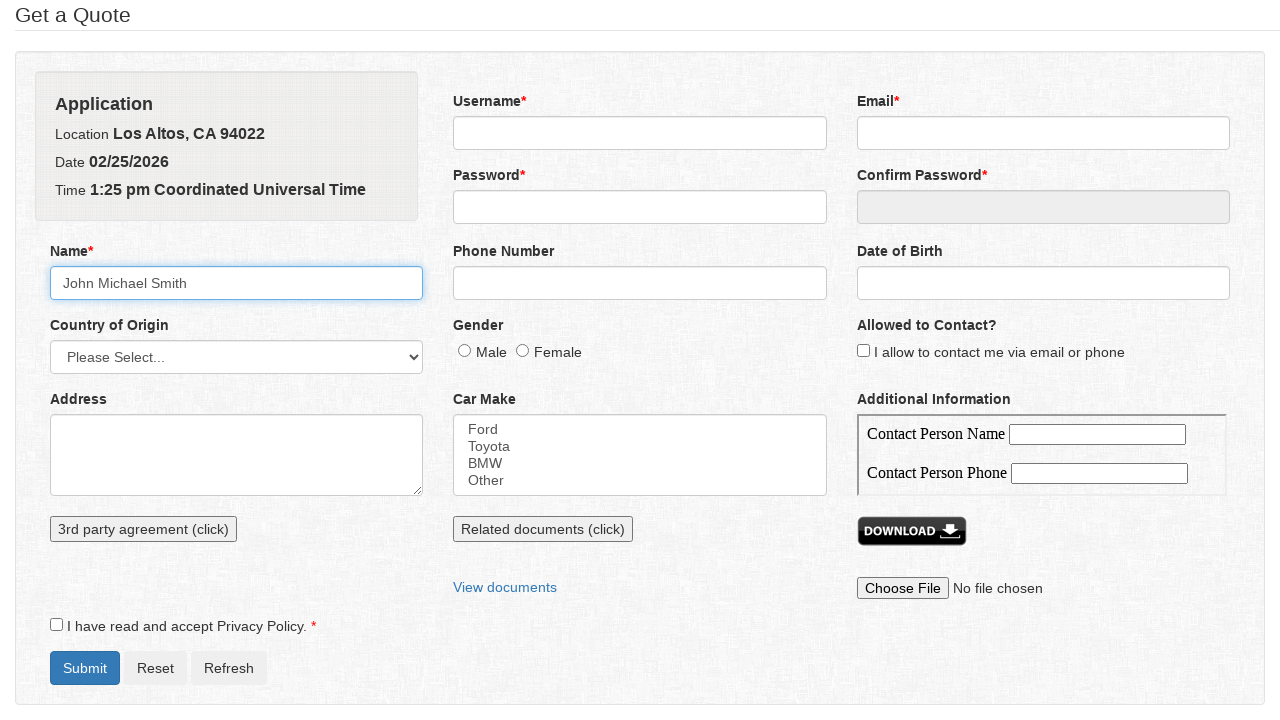